Tests GitHub's advanced search form by filling in search term, repository owner, date filter, and language selection, then submitting the form and waiting for search results to load.

Starting URL: https://github.com/search/advanced

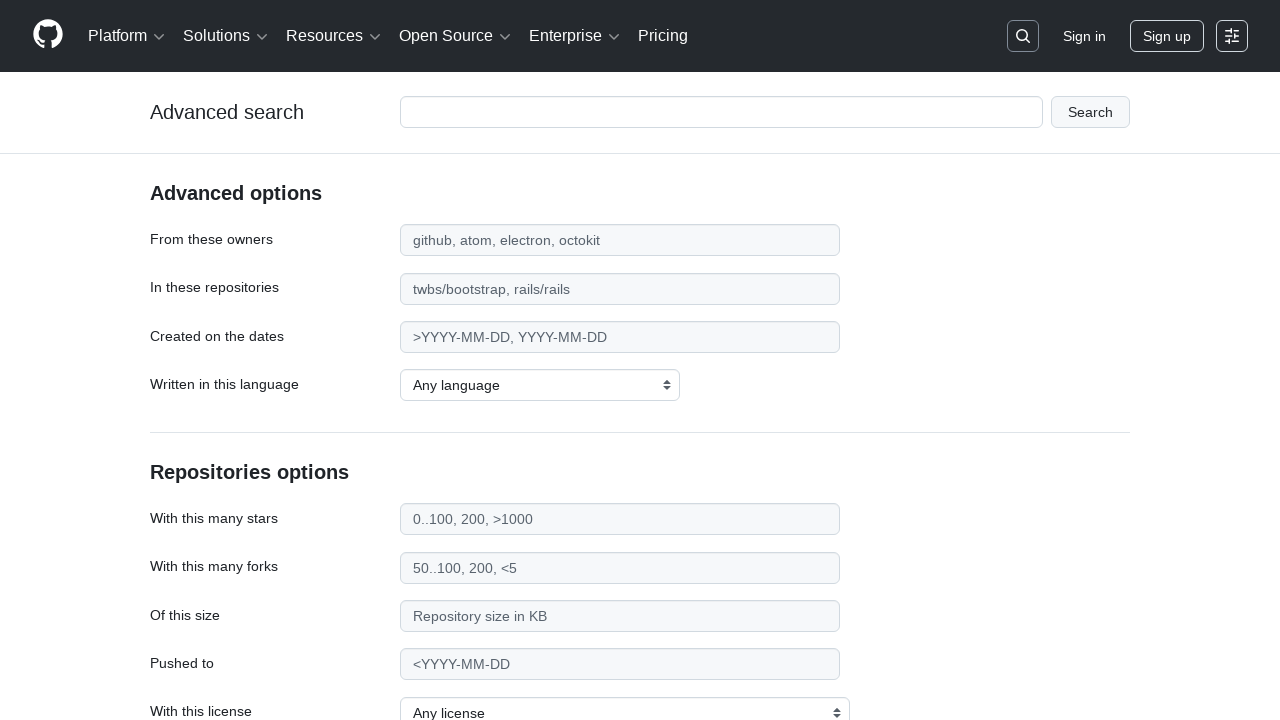

Filled search term field with 'web-scraping' on #adv_code_search input.js-advanced-search-input
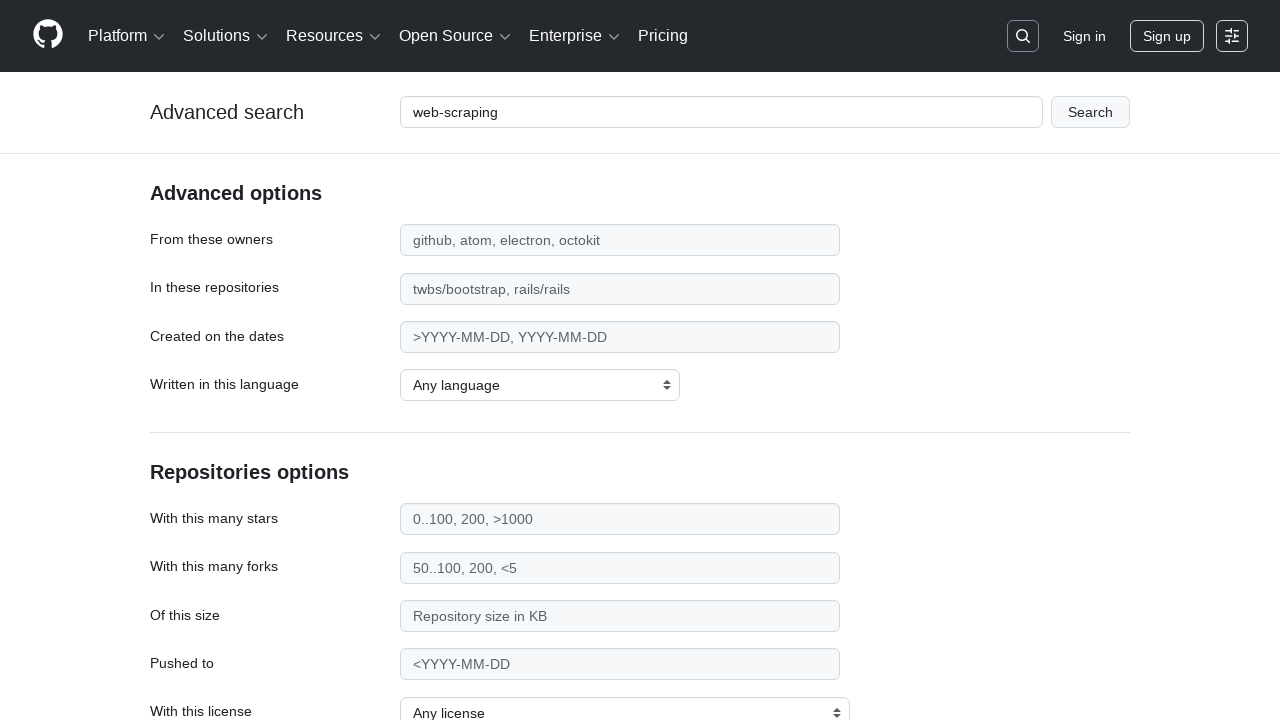

Filled repository owner field with 'microsoft' on #search_from
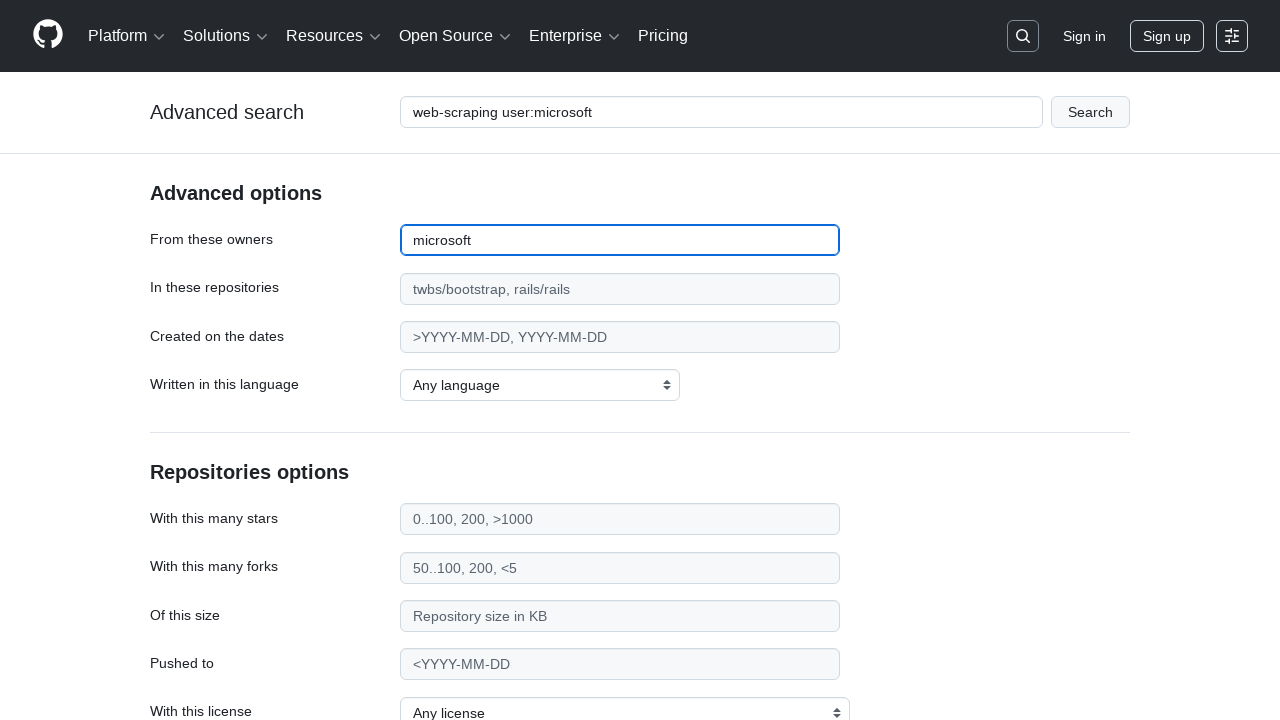

Filled date filter field with '>2020' on #search_date
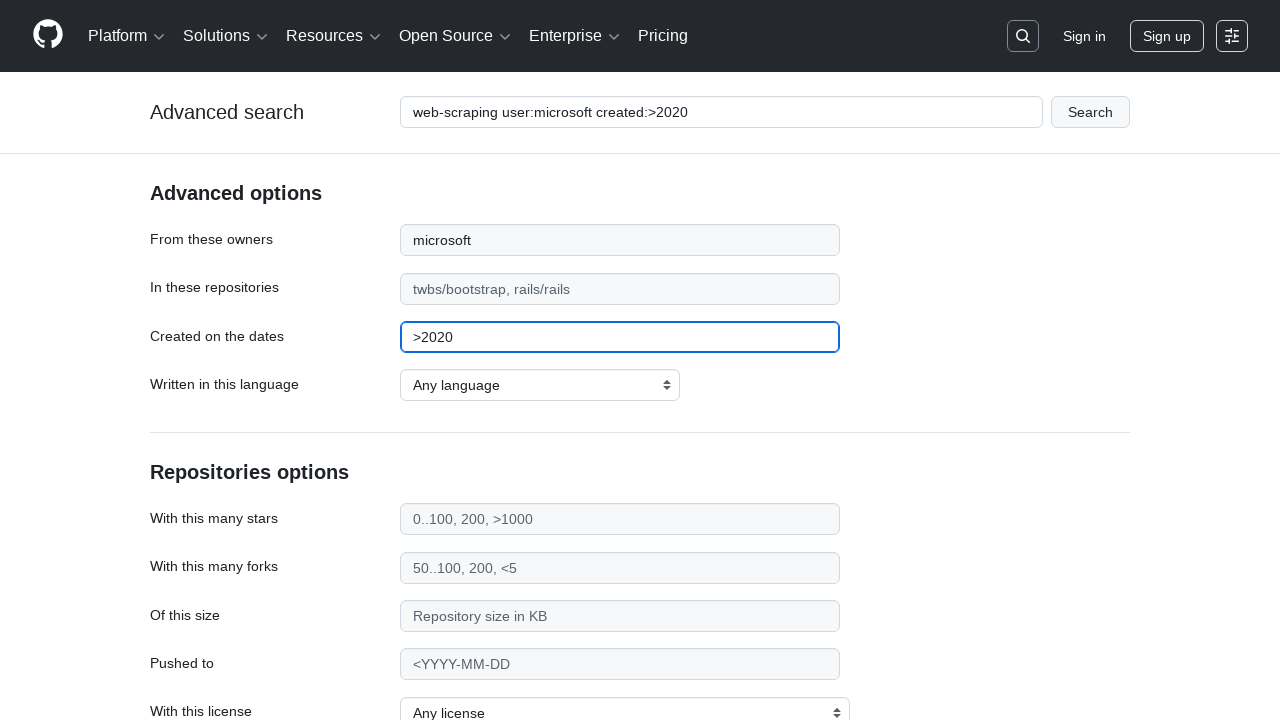

Selected JavaScript as programming language on select#search_language
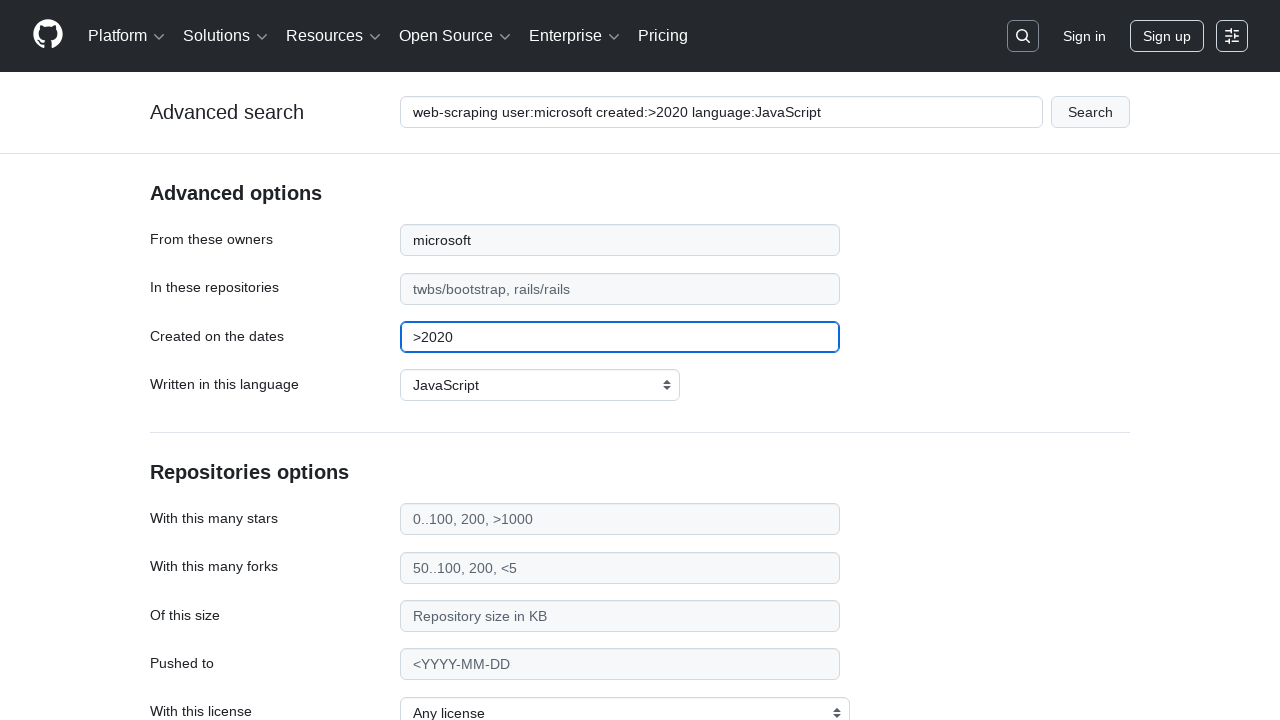

Clicked submit button to search GitHub at (1090, 112) on #adv_code_search button[type="submit"]
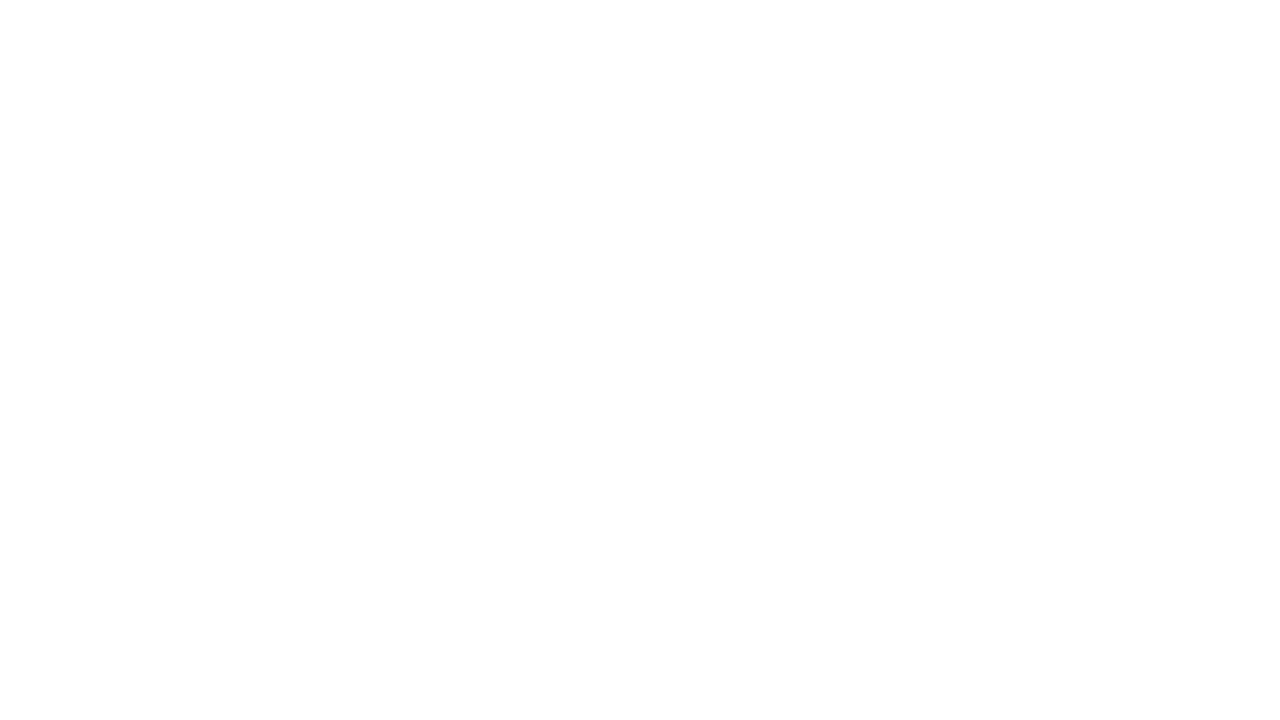

Search results page loaded and network idle
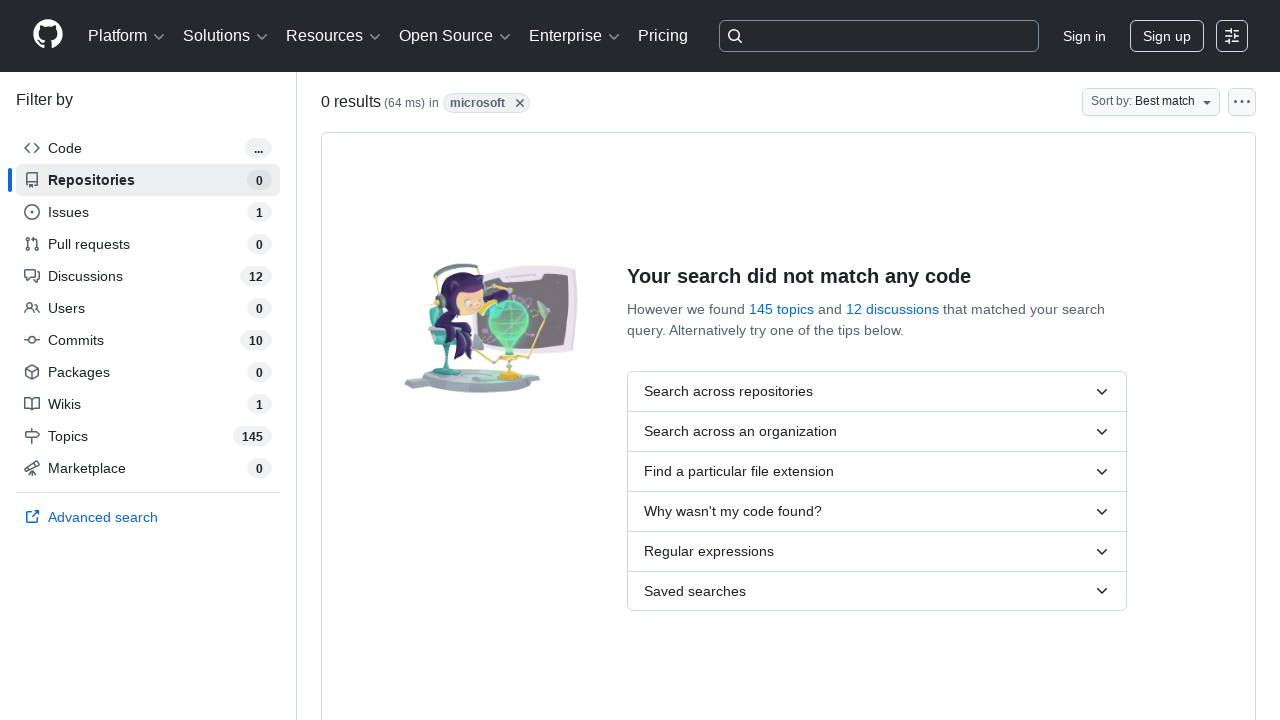

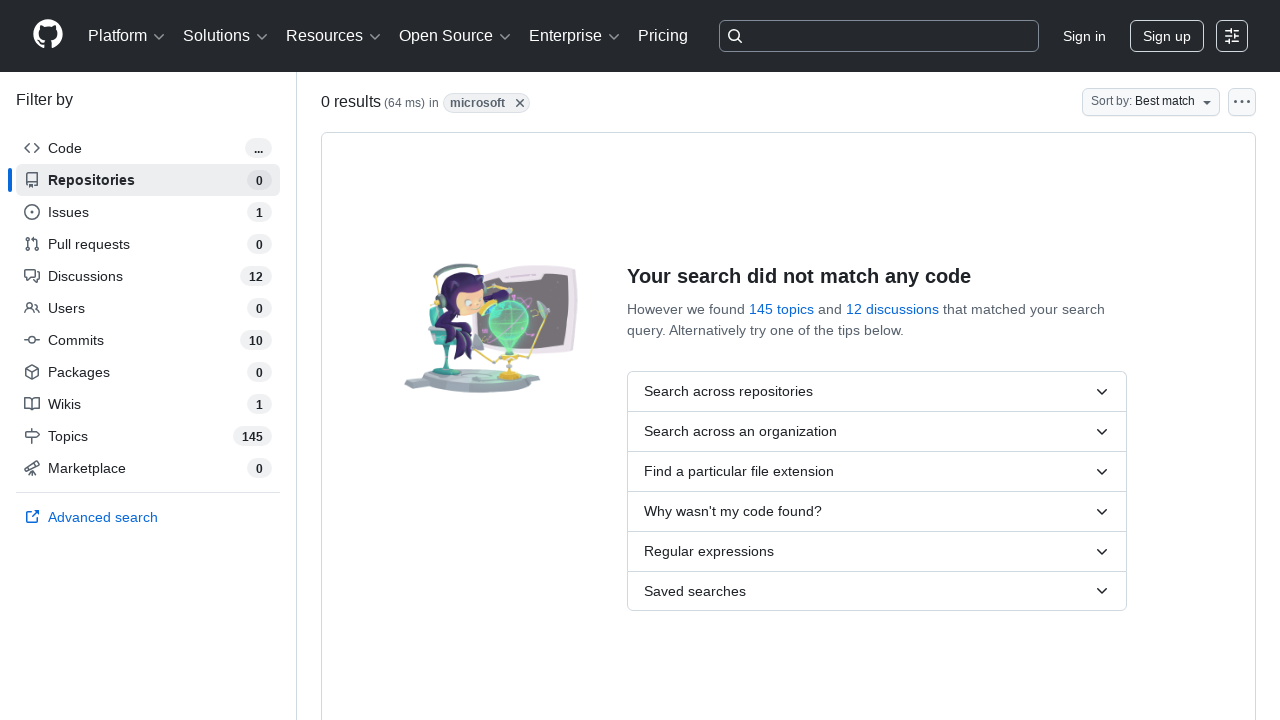